Navigates to a football statistics website and clicks the "All matches" button to display match data

Starting URL: https://www.adamchoi.co.uk/overs/detailed

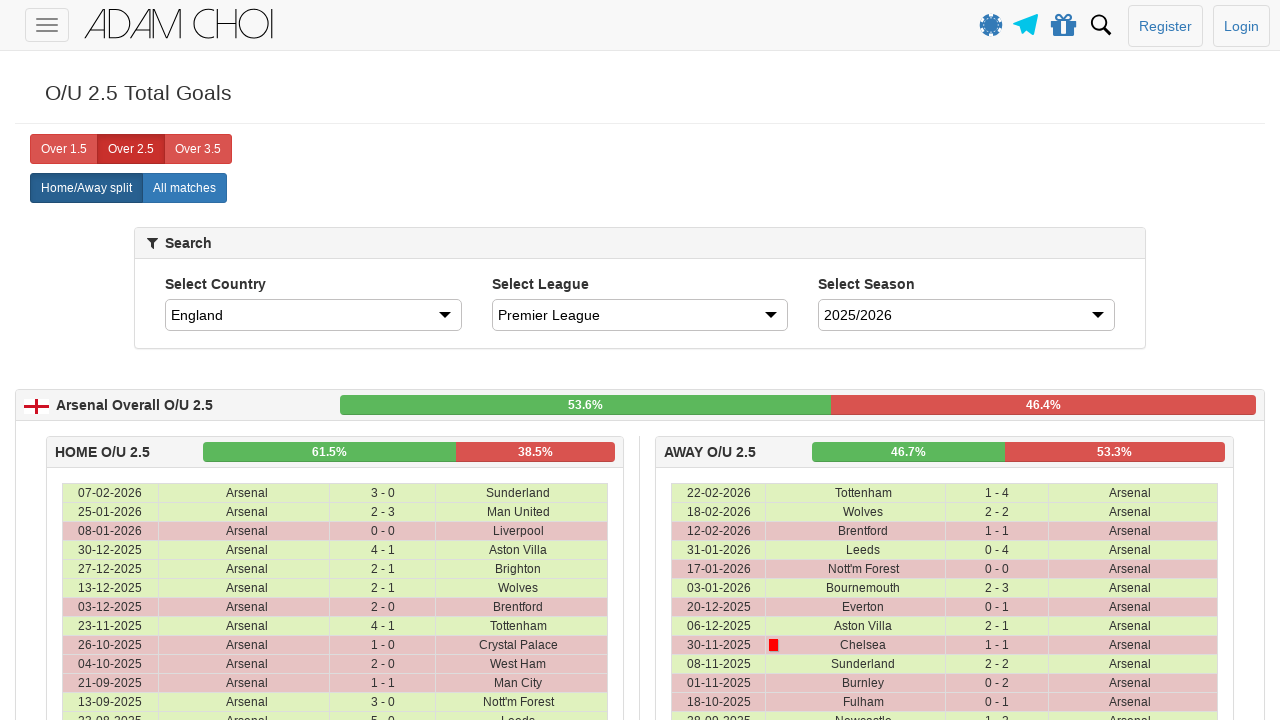

Waited for 'All matches' button to be visible
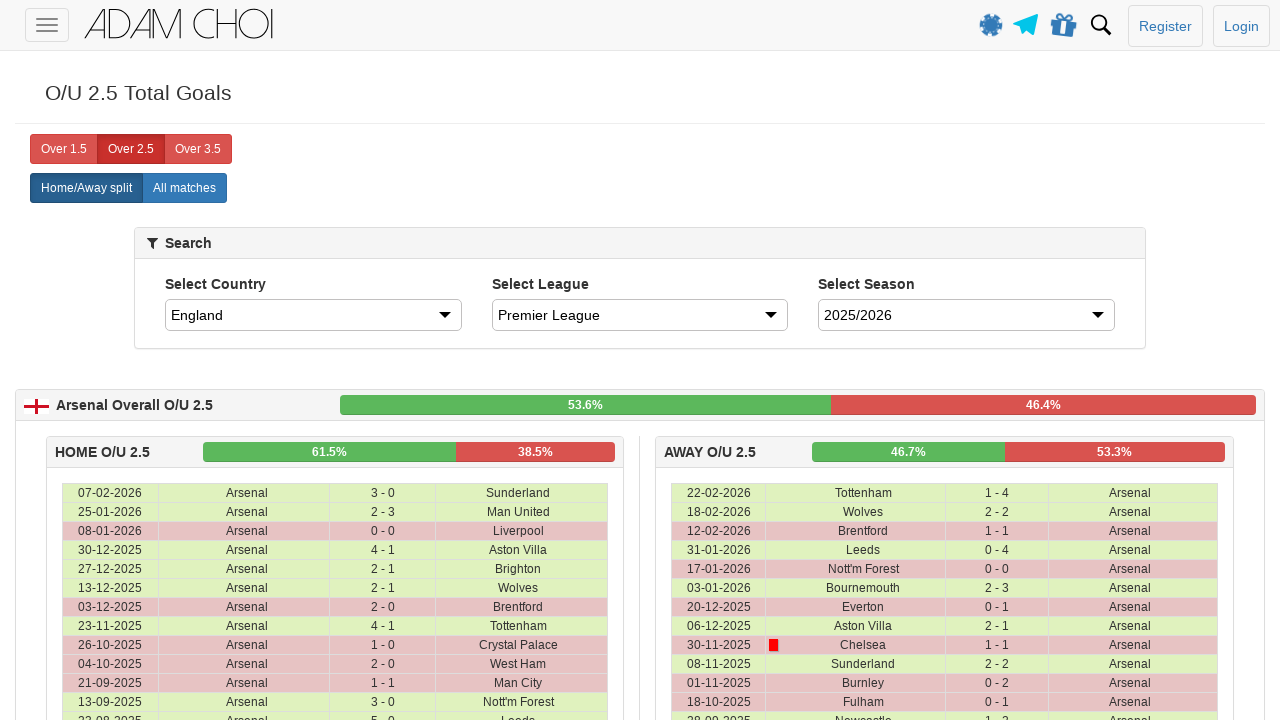

Clicked 'All matches' button to display match data at (184, 188) on xpath=//label[@analytics-event="All matches"]
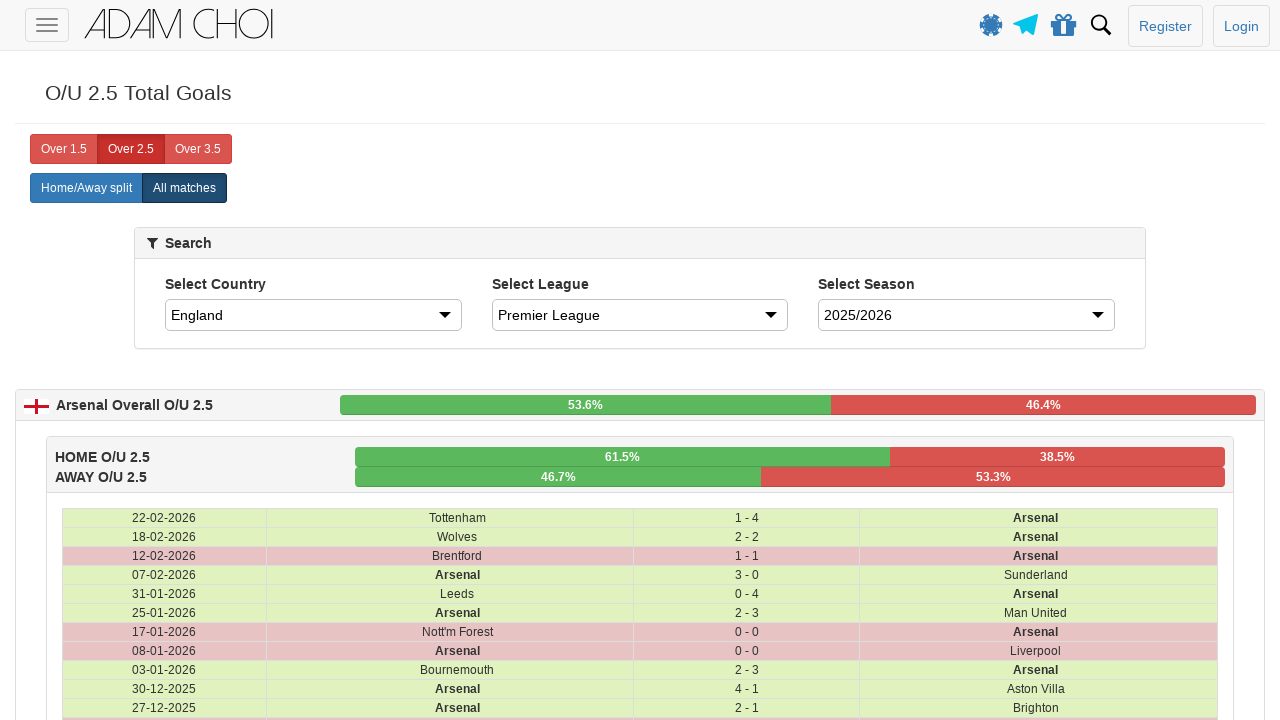

Match data table loaded successfully
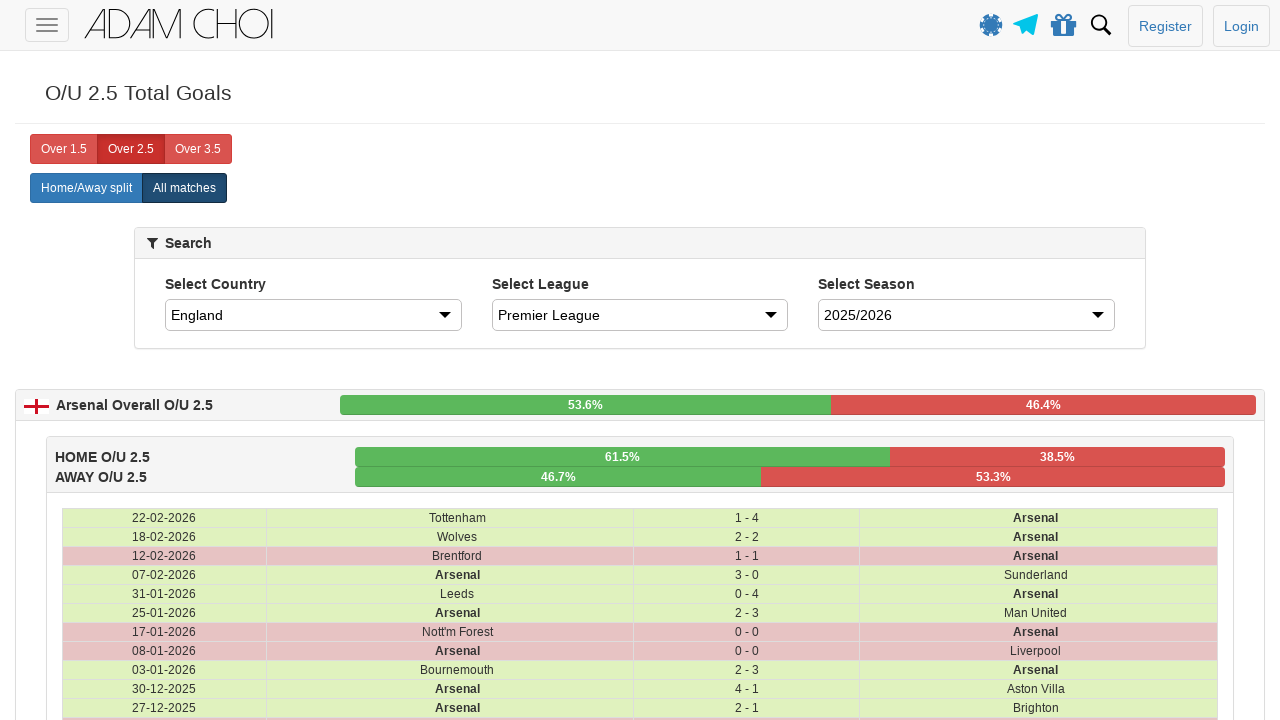

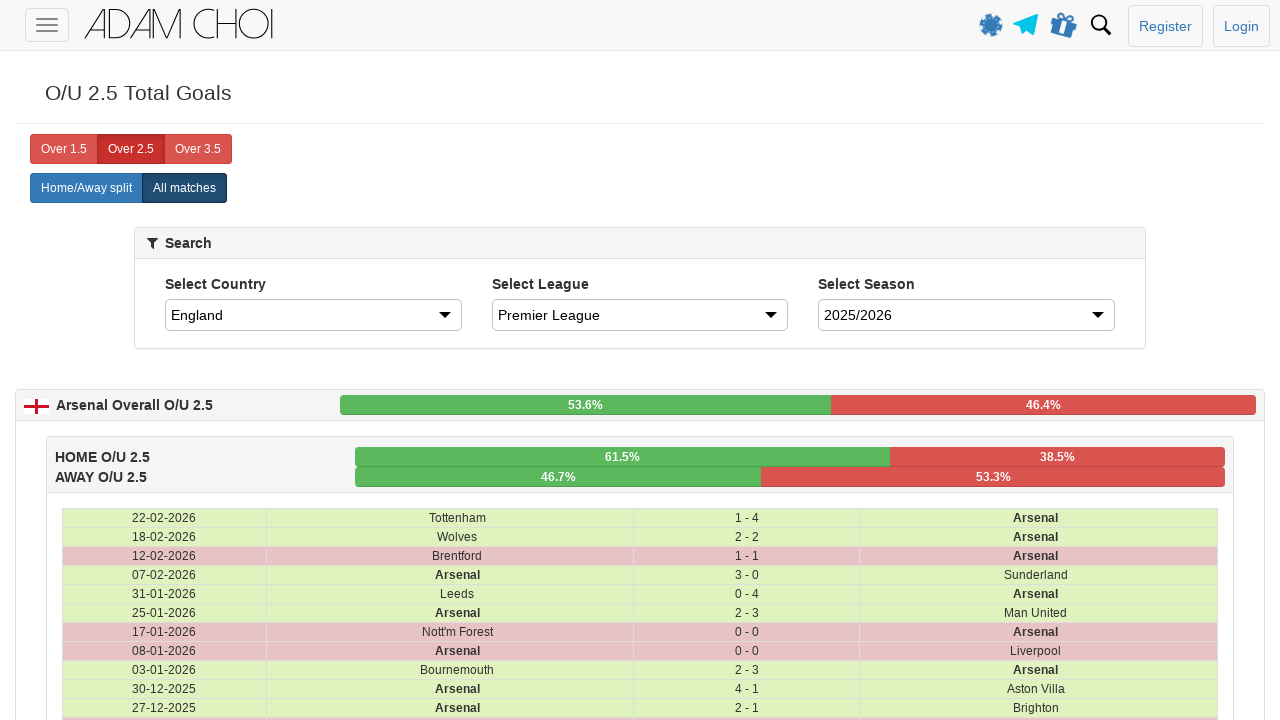